Tests the search functionality on python.org by entering "pycon" in the search box and submitting the form, then verifying results are displayed.

Starting URL: https://www.python.org

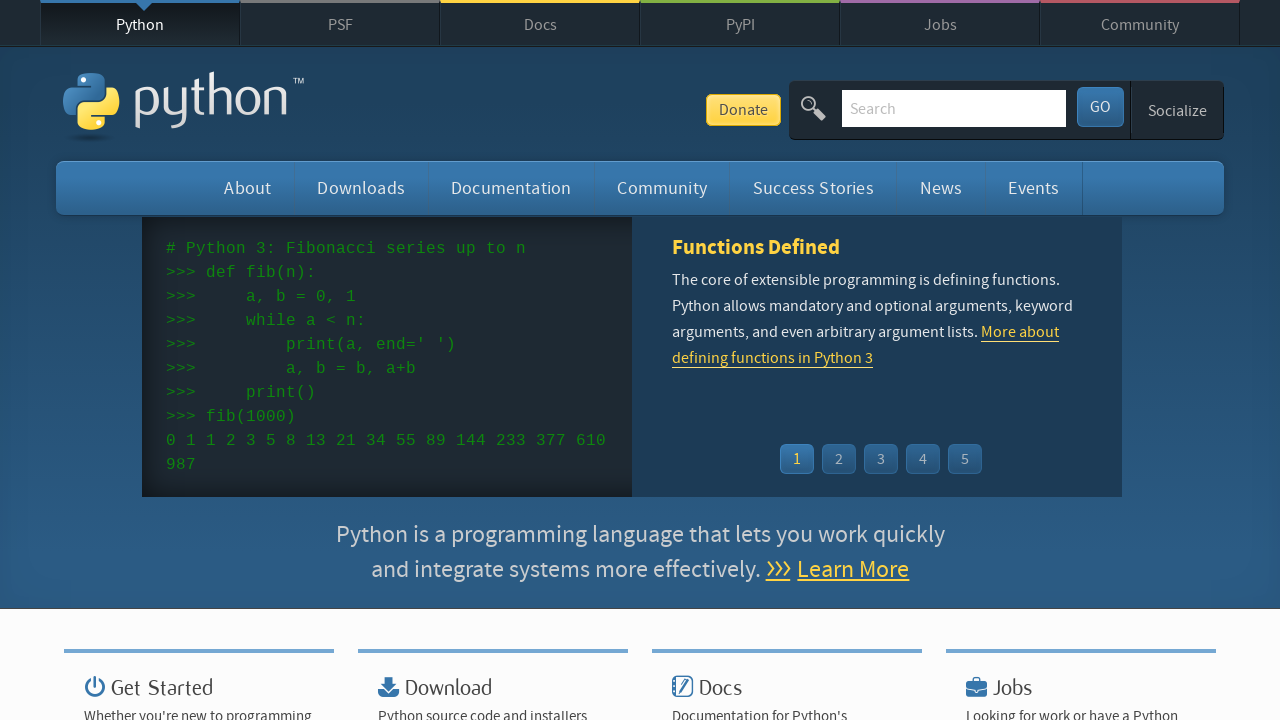

Verified page title contains 'Python'
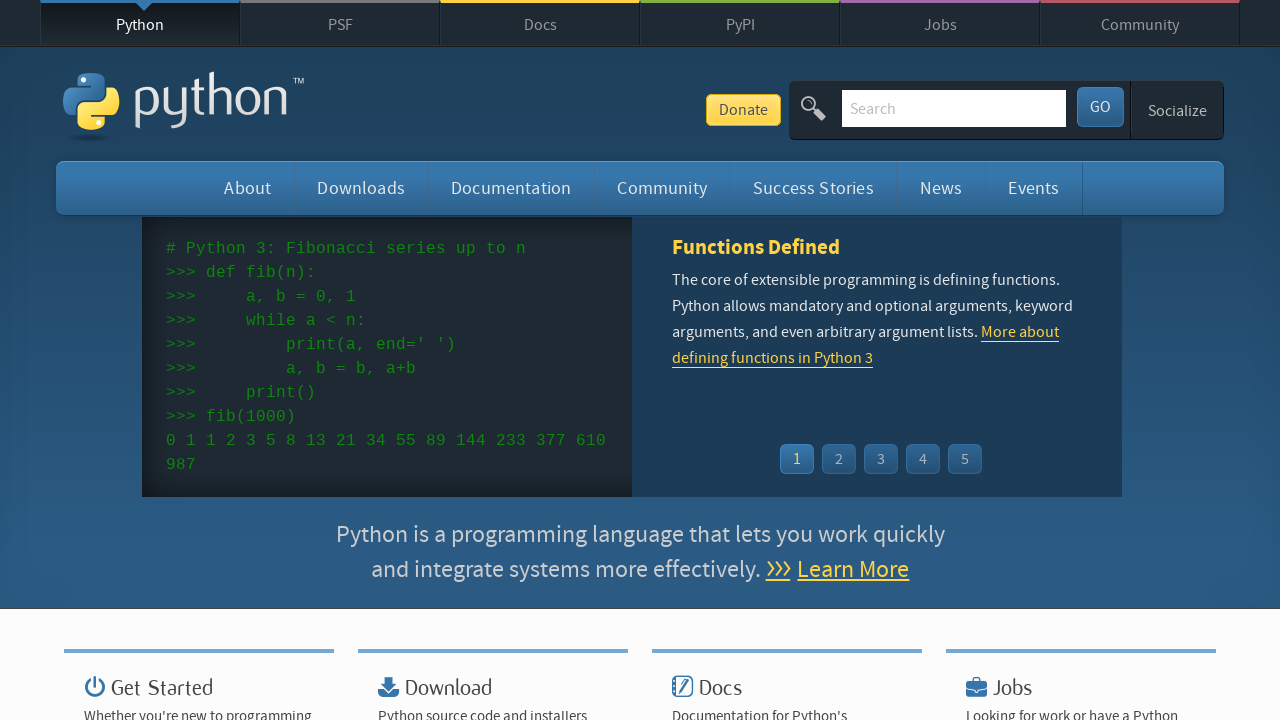

Filled search box with 'pycon' on input[name='q']
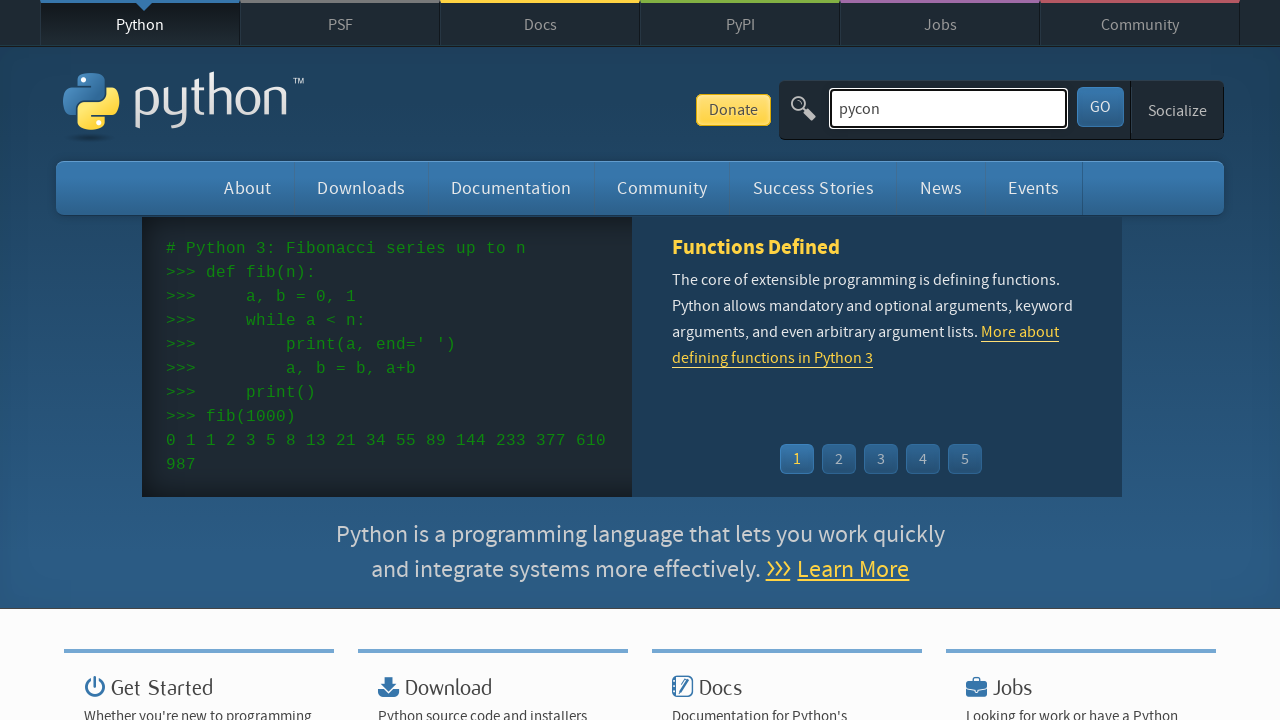

Pressed Enter to submit search form on input[name='q']
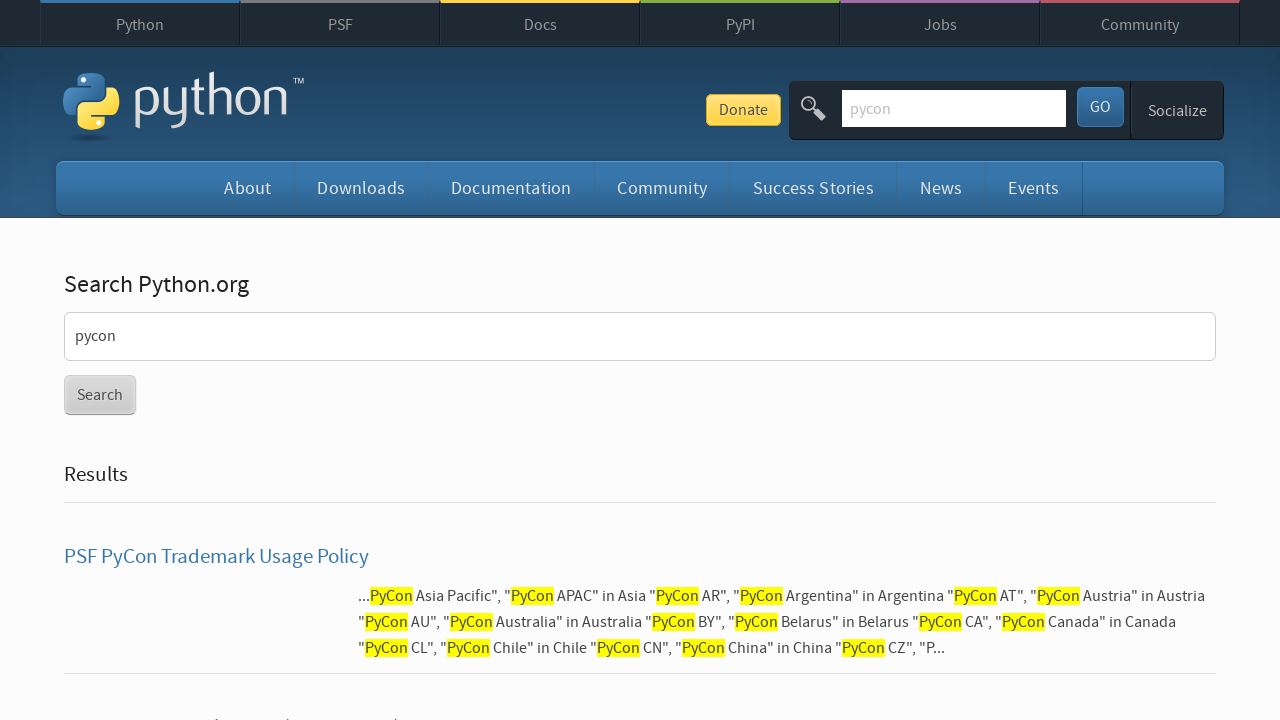

Waited for search results page to fully load
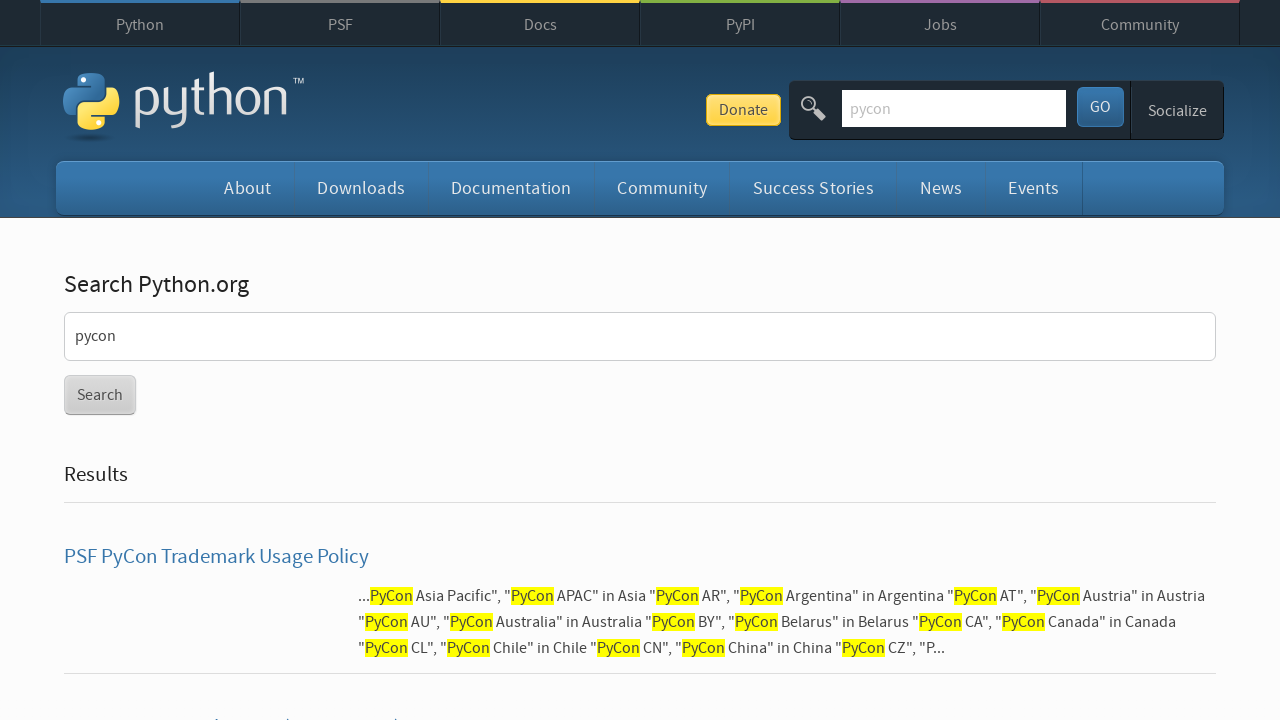

Verified search results are displayed (no 'No results found' message)
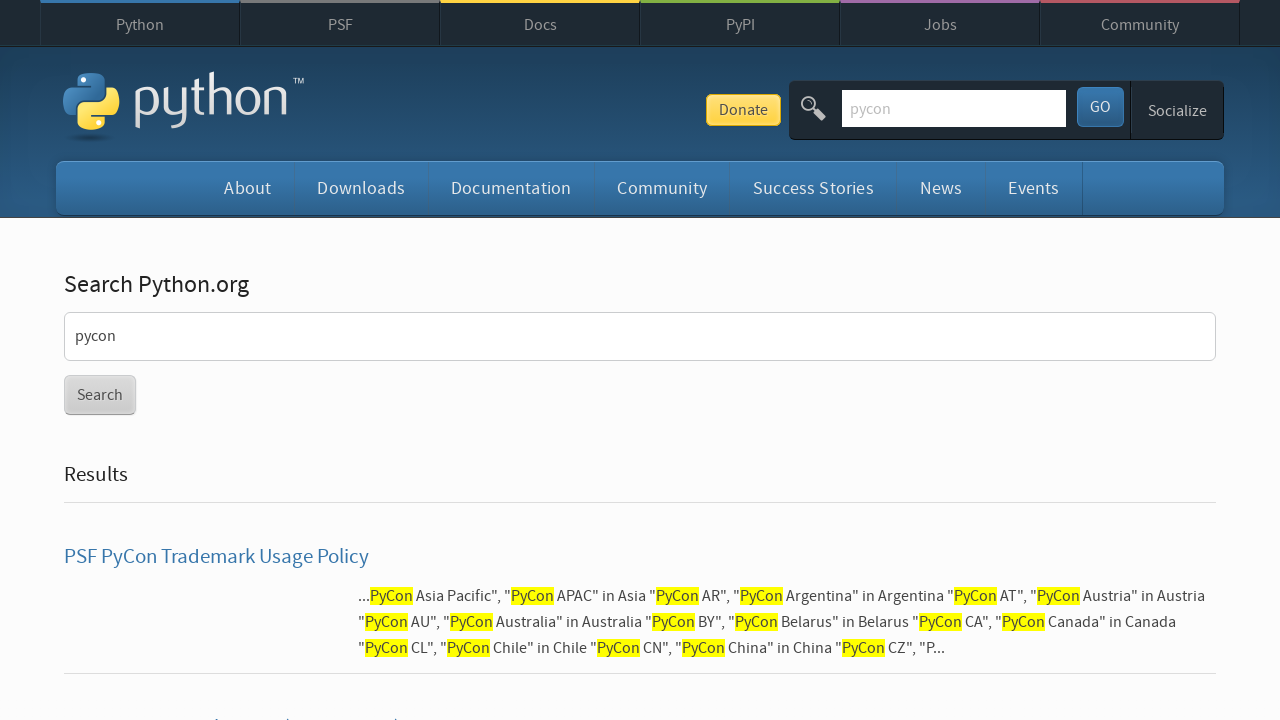

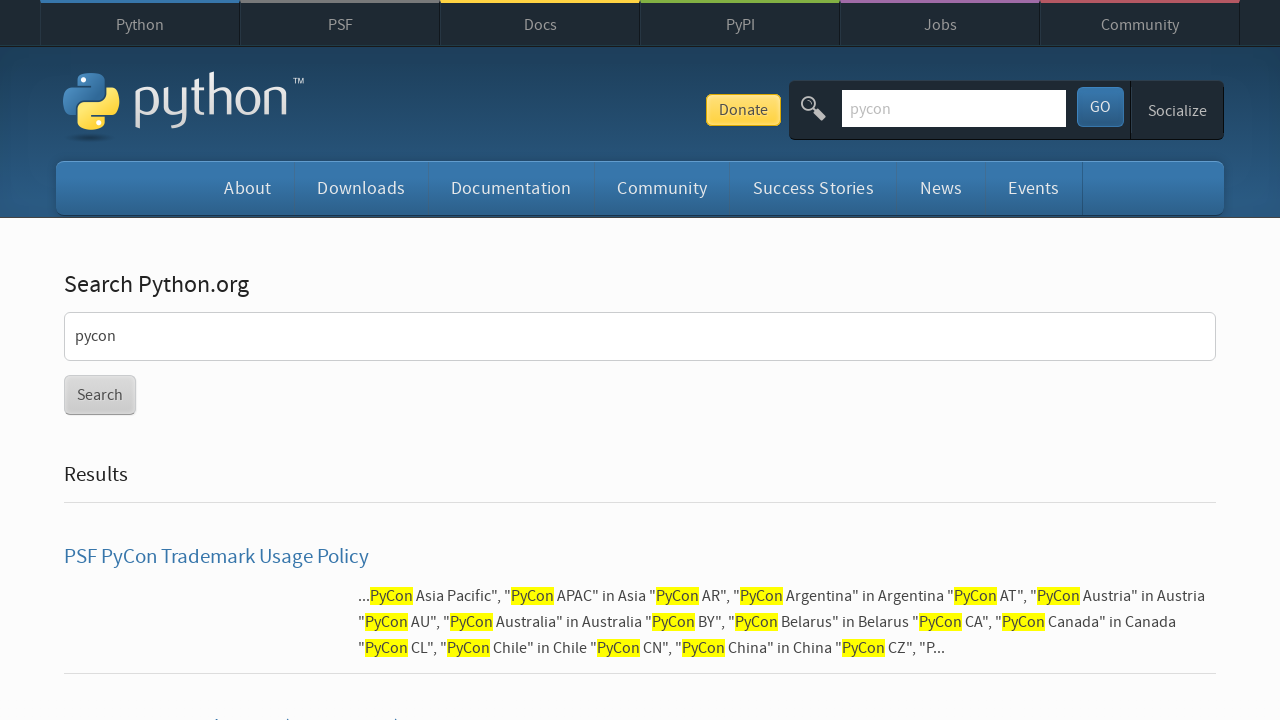